Navigates to example.com, queries for the first anchor element on the page, and clicks on it to navigate to the linked page.

Starting URL: https://example.com

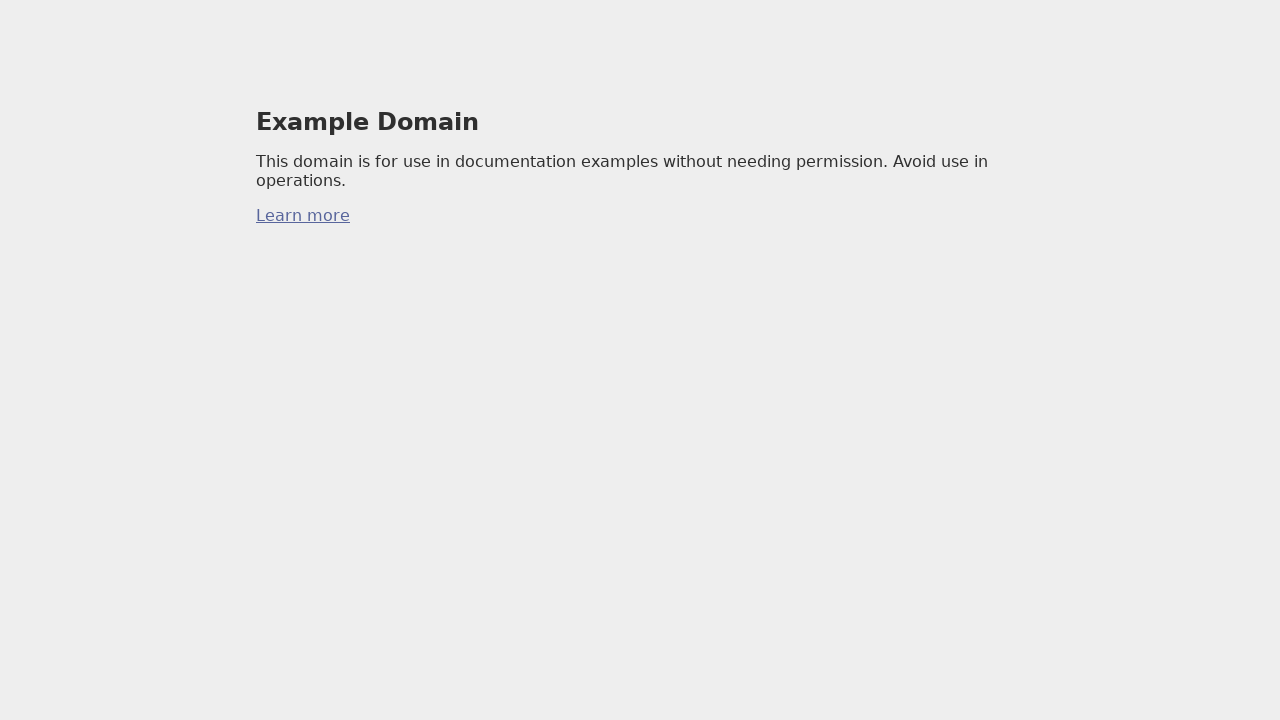

Queried for the first anchor element on the page
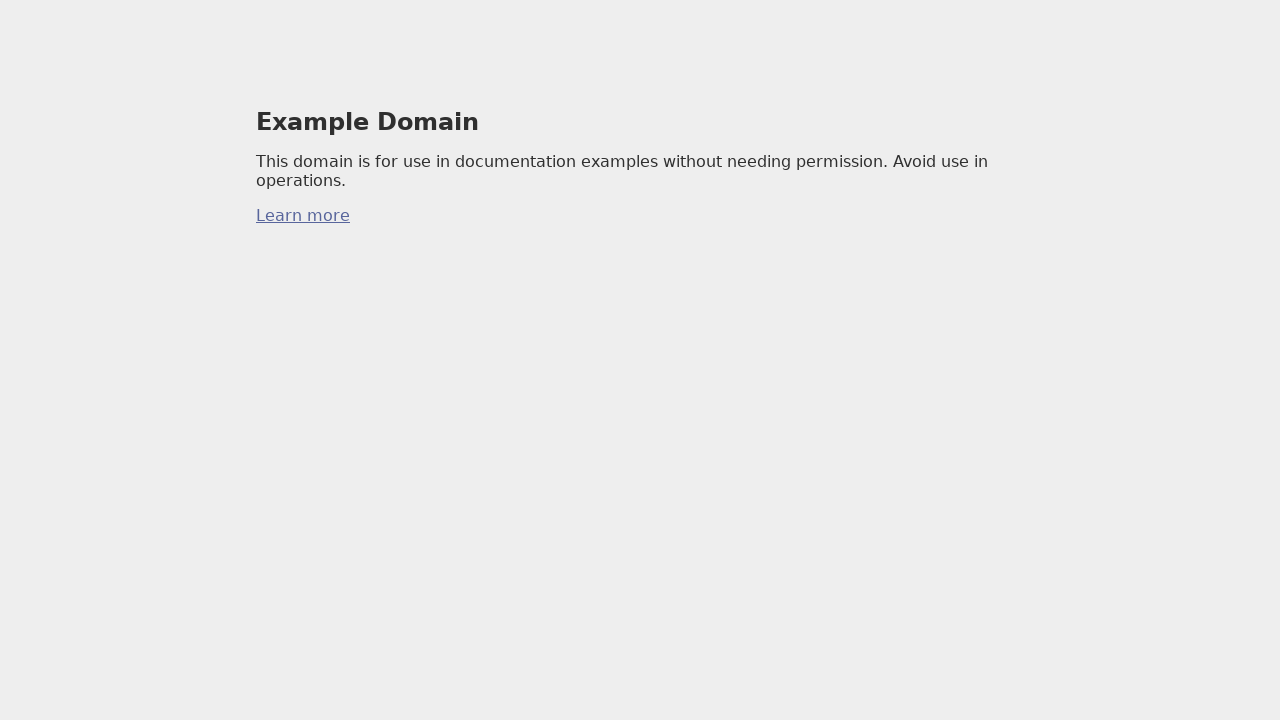

Clicked the first anchor element to navigate to the linked page
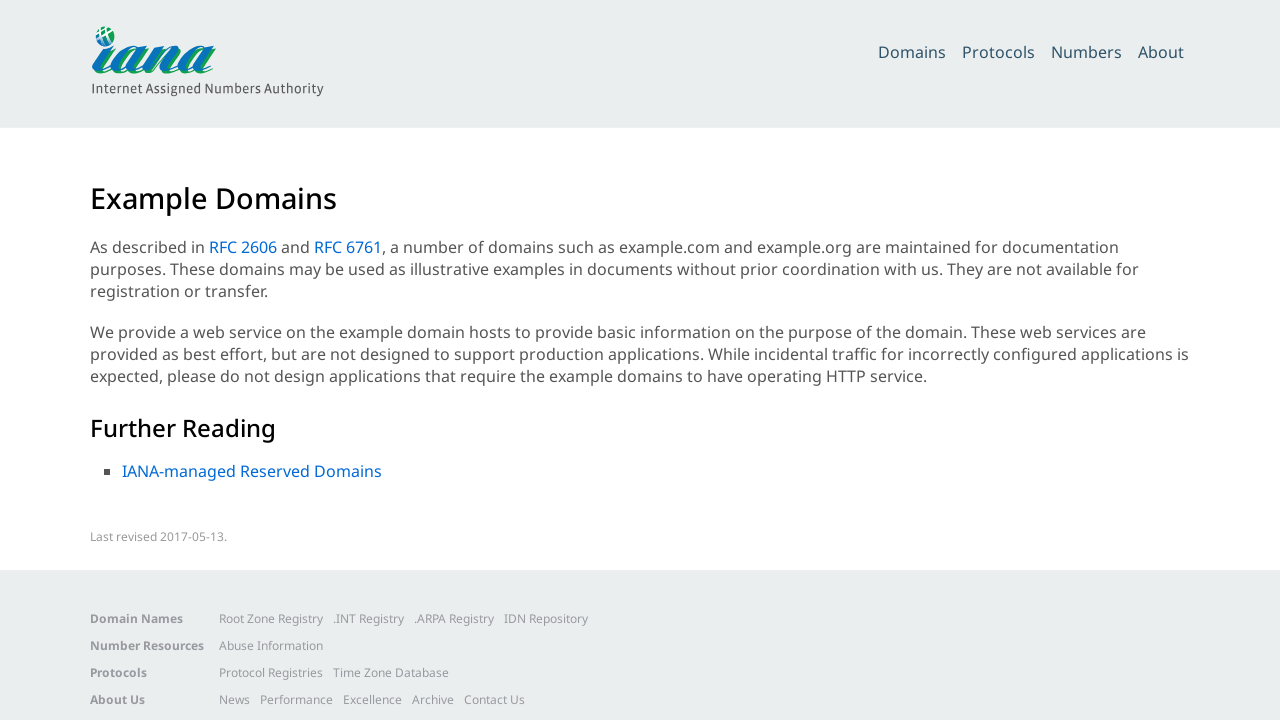

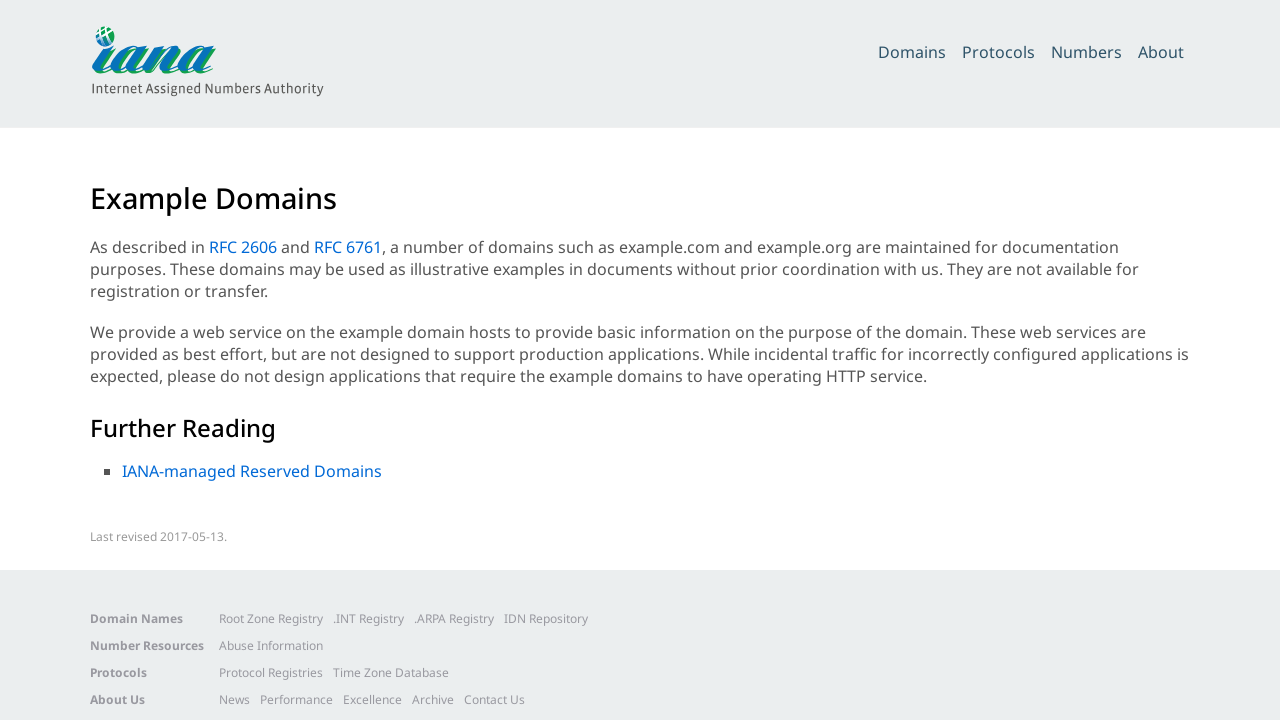